Tests JavaScript confirm alert handling by navigating to the alert demo page, clicking on the confirm alert tab, triggering a confirm alert, and accepting it.

Starting URL: https://demo.automationtesting.in/Alerts.html

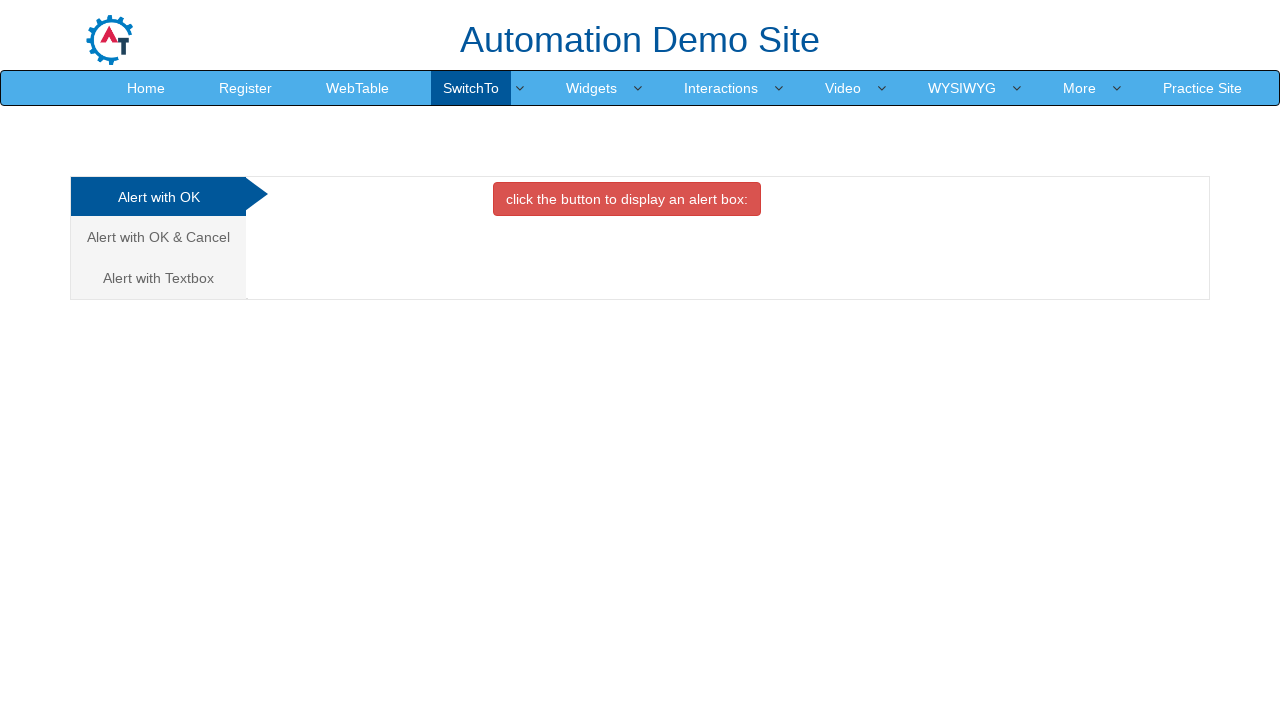

Clicked on the 'Alert with OK & Cancel' tab at (158, 237) on xpath=/html/body/div[1]/div/div/div/div[1]/ul/li[2]/a
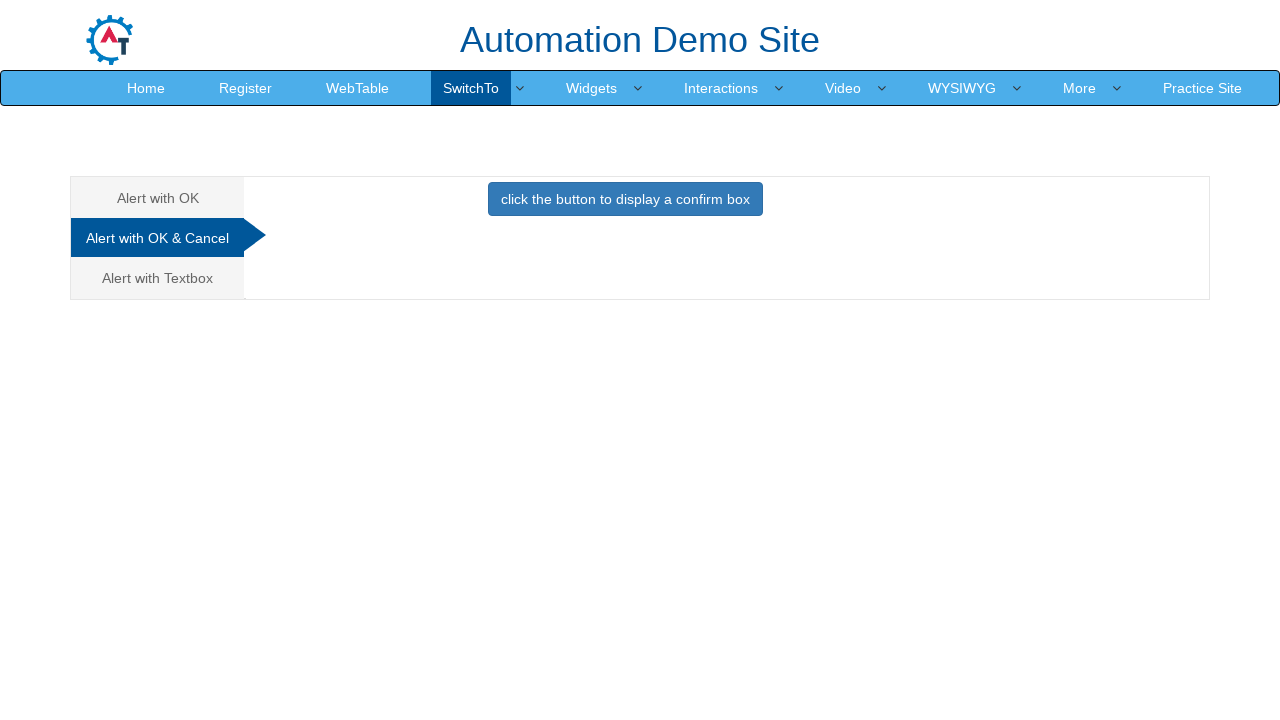

Confirm alert tab content became visible
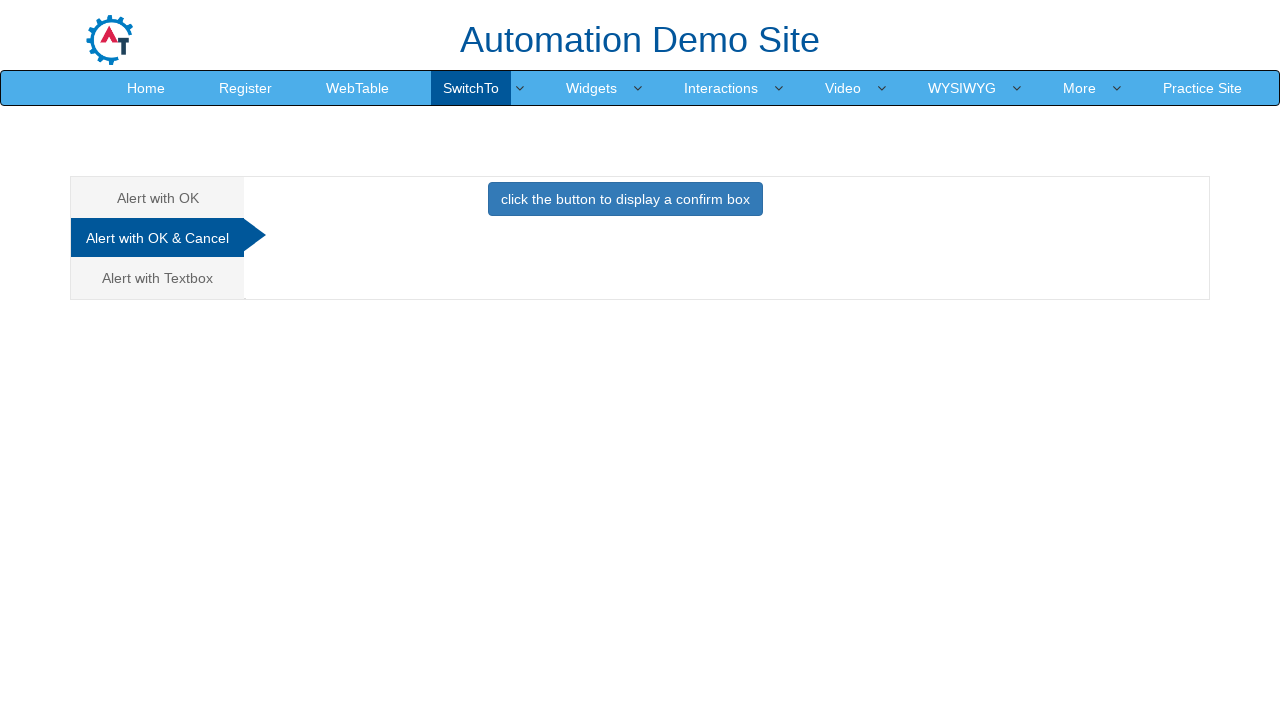

Set up dialog handler to accept the confirm alert
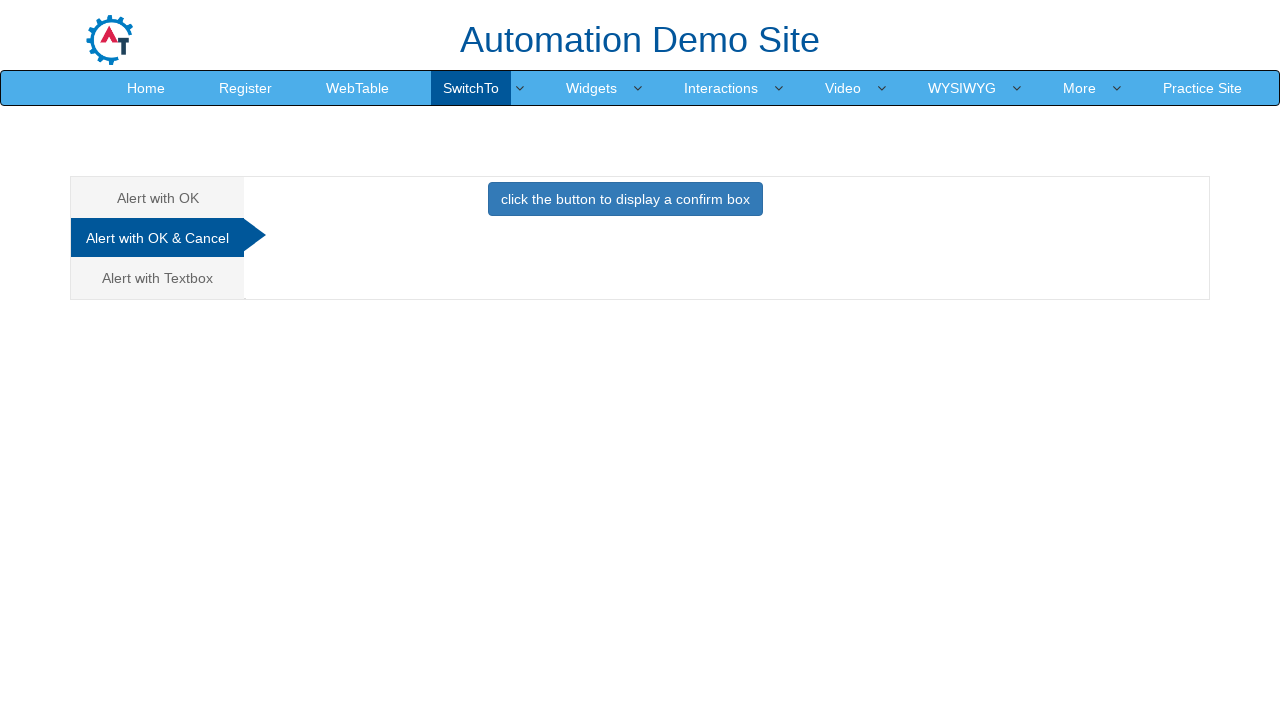

Clicked button to trigger confirm alert and accepted it at (625, 199) on #CancelTab button
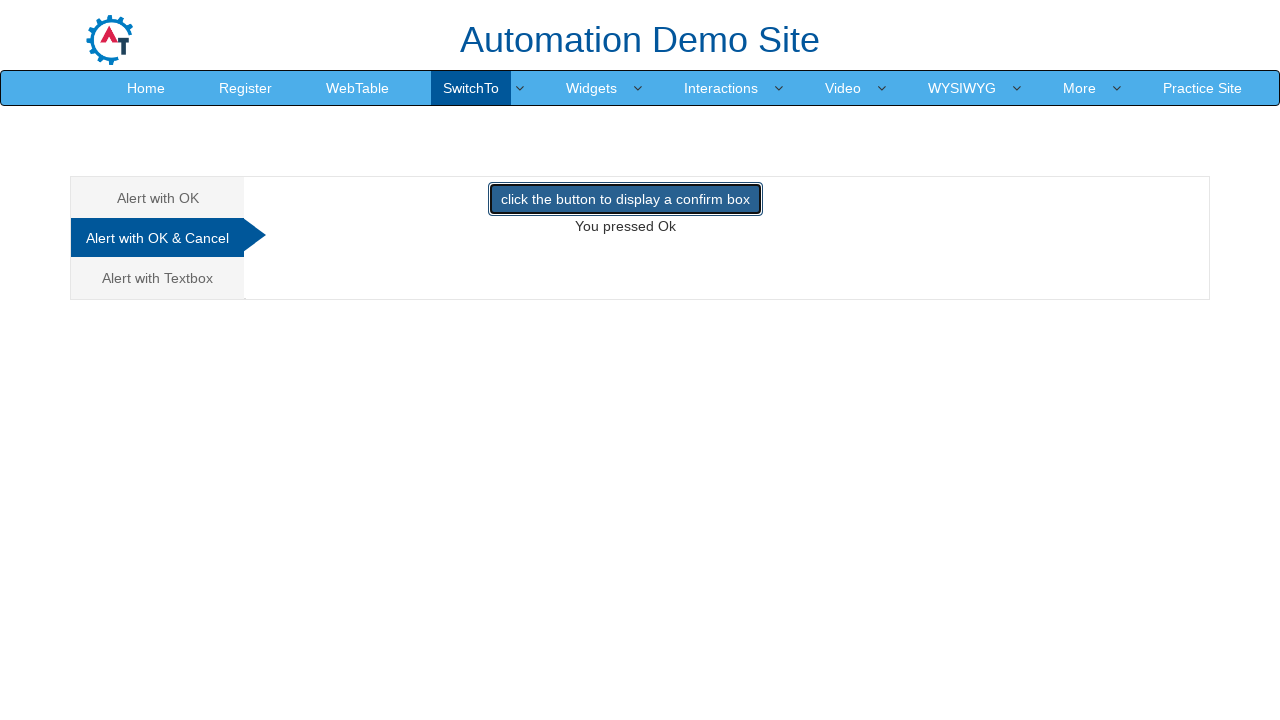

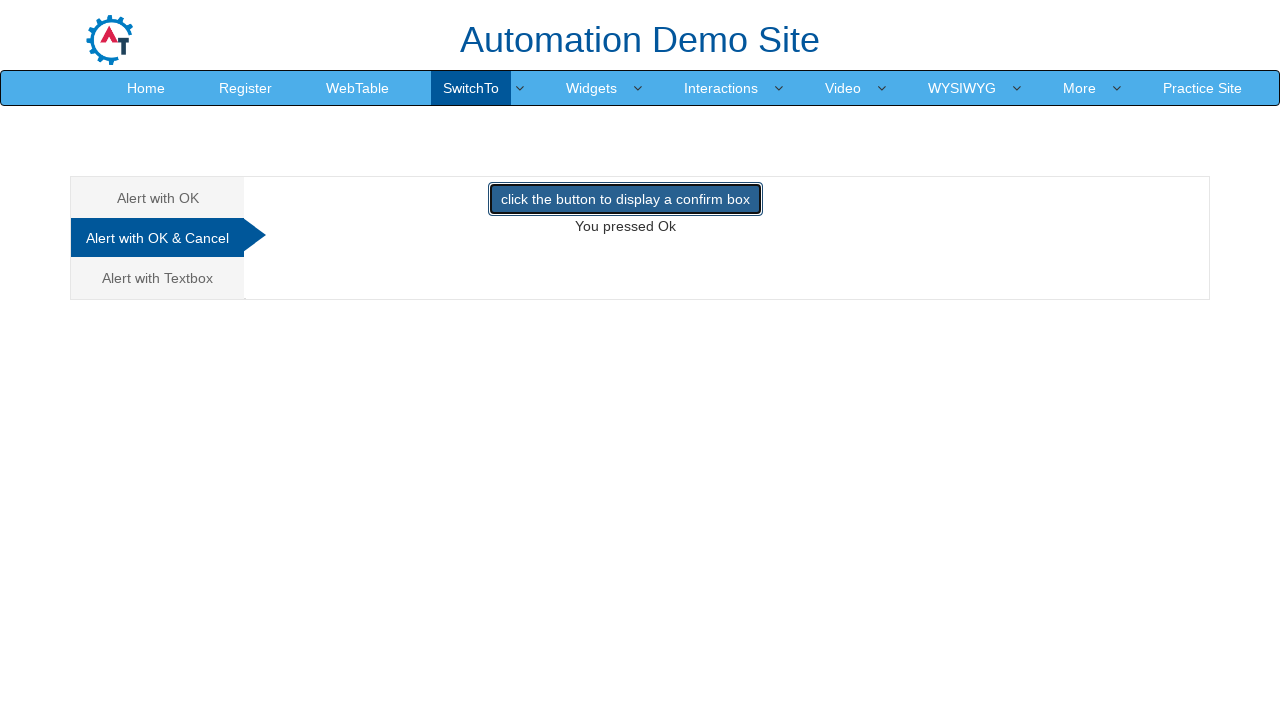